Tests drag and drop functionality on jQuery UI demo page by dragging an element and dropping it onto a target area

Starting URL: https://jqueryui.com/droppable/

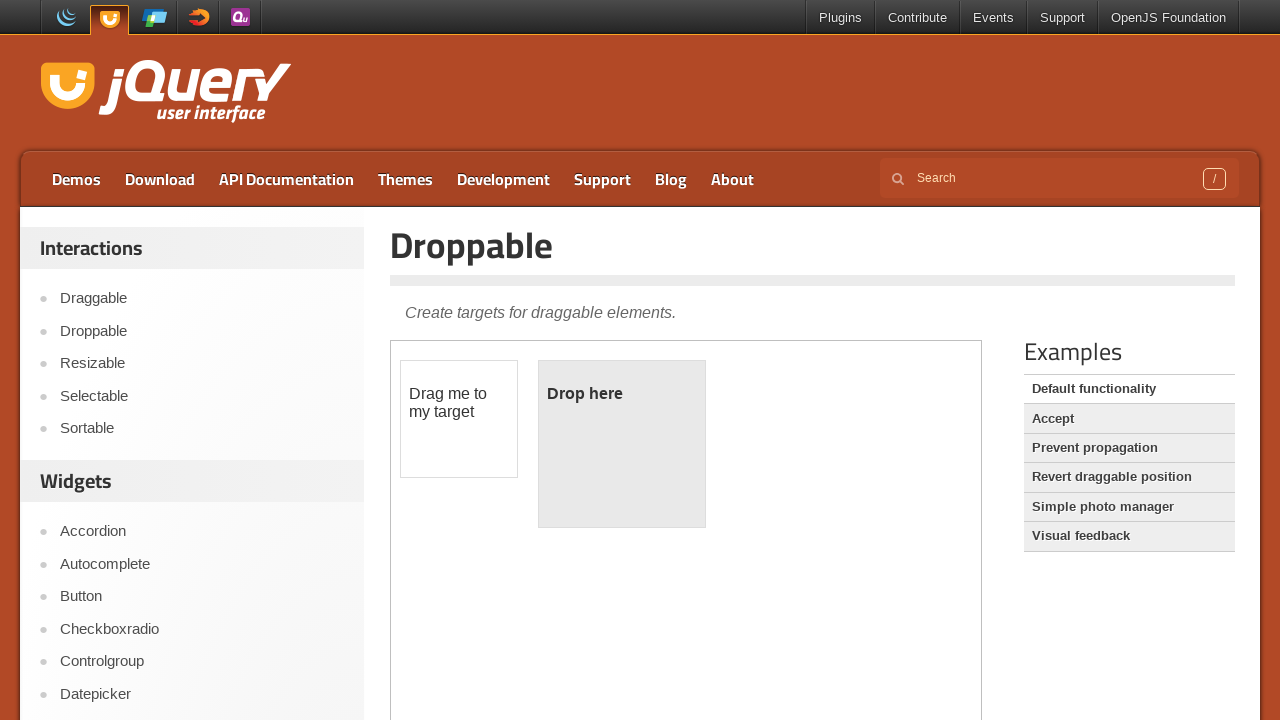

Navigated to jQuery UI droppable demo page
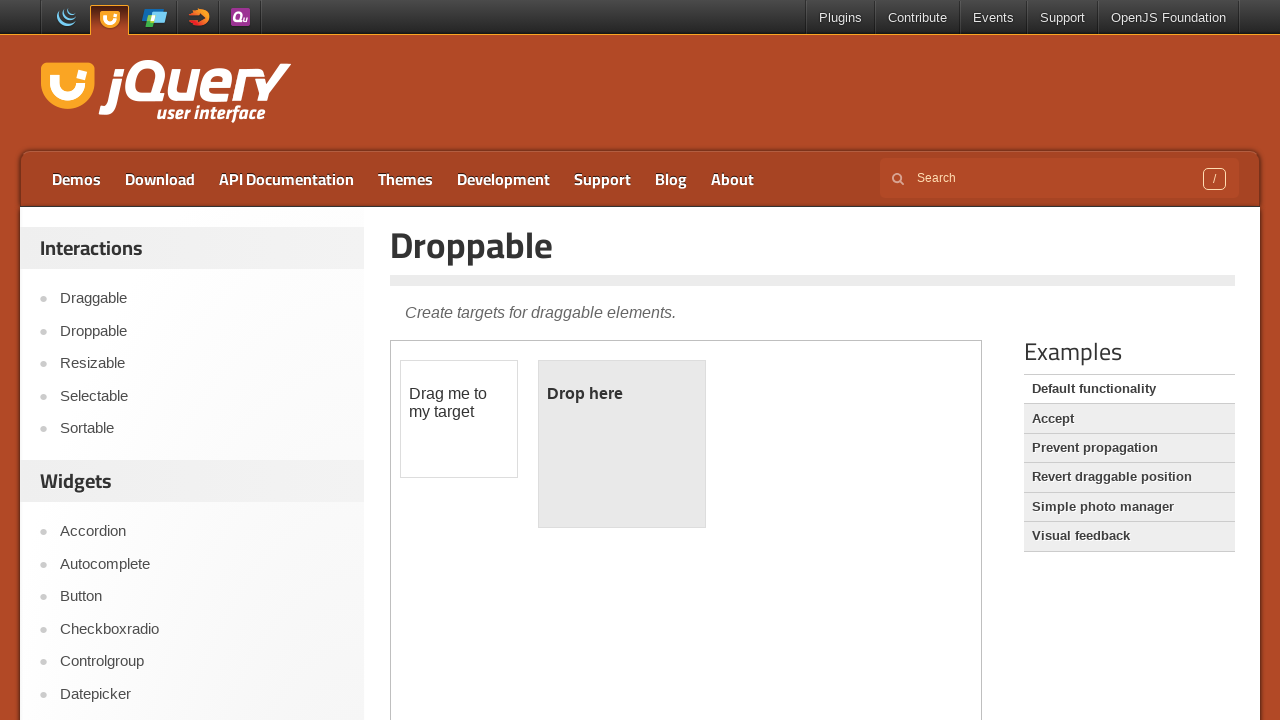

Located demo iframe
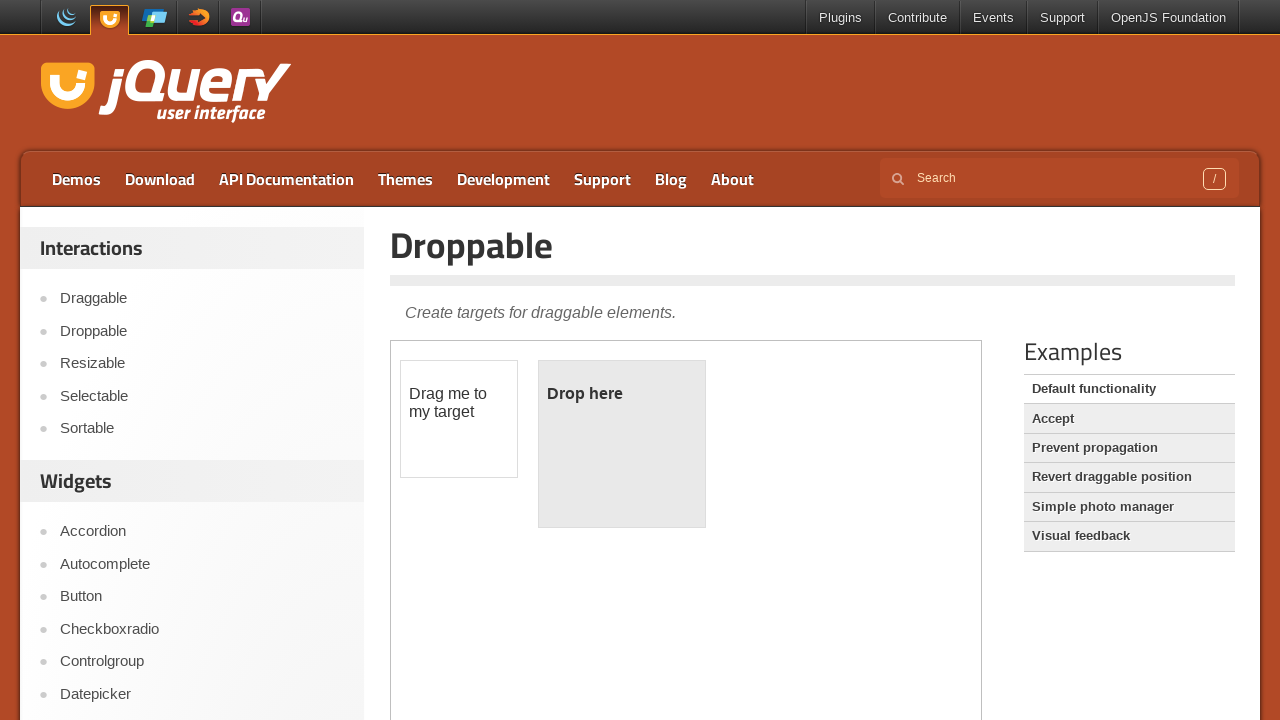

Located draggable element
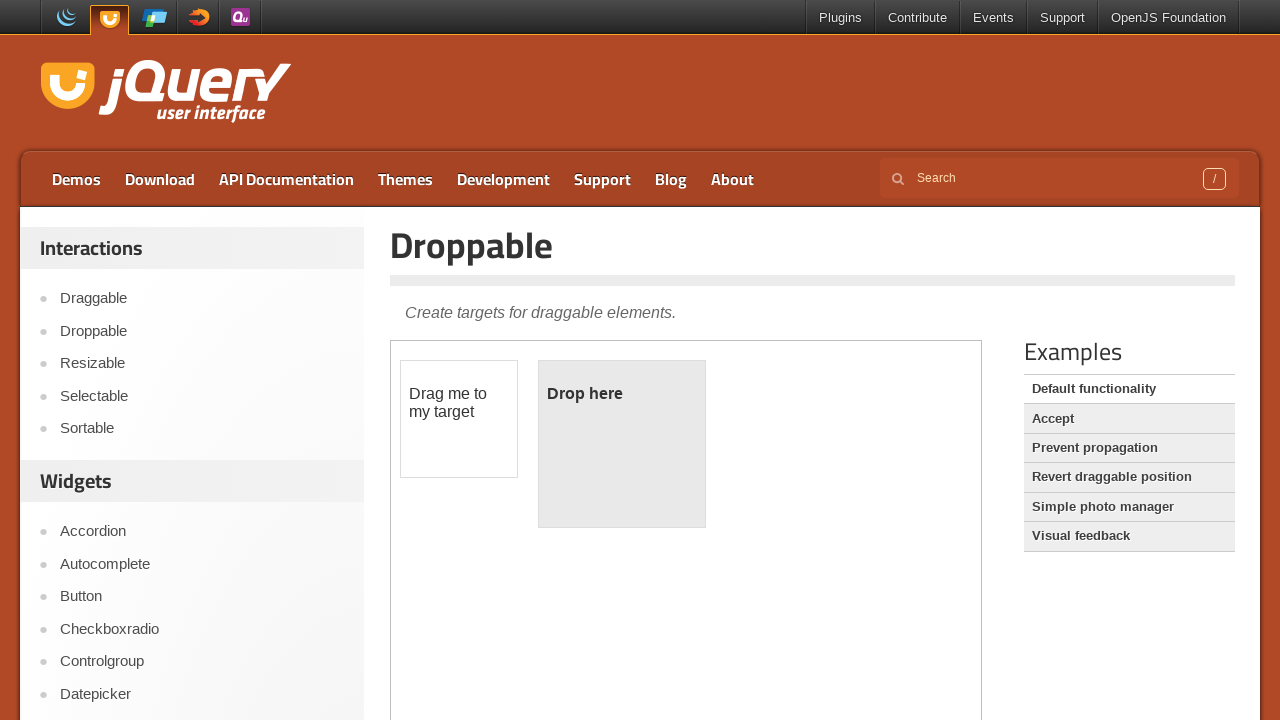

Located droppable target element
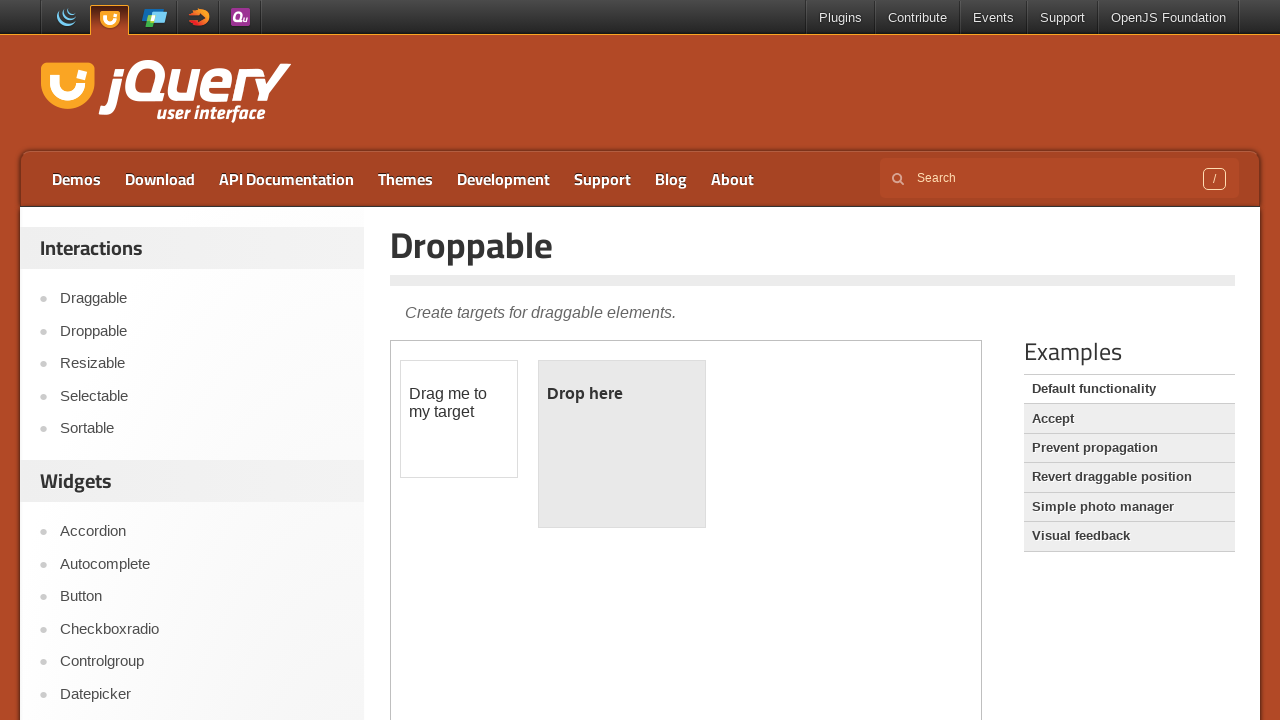

Dragged element and dropped it onto target area at (622, 444)
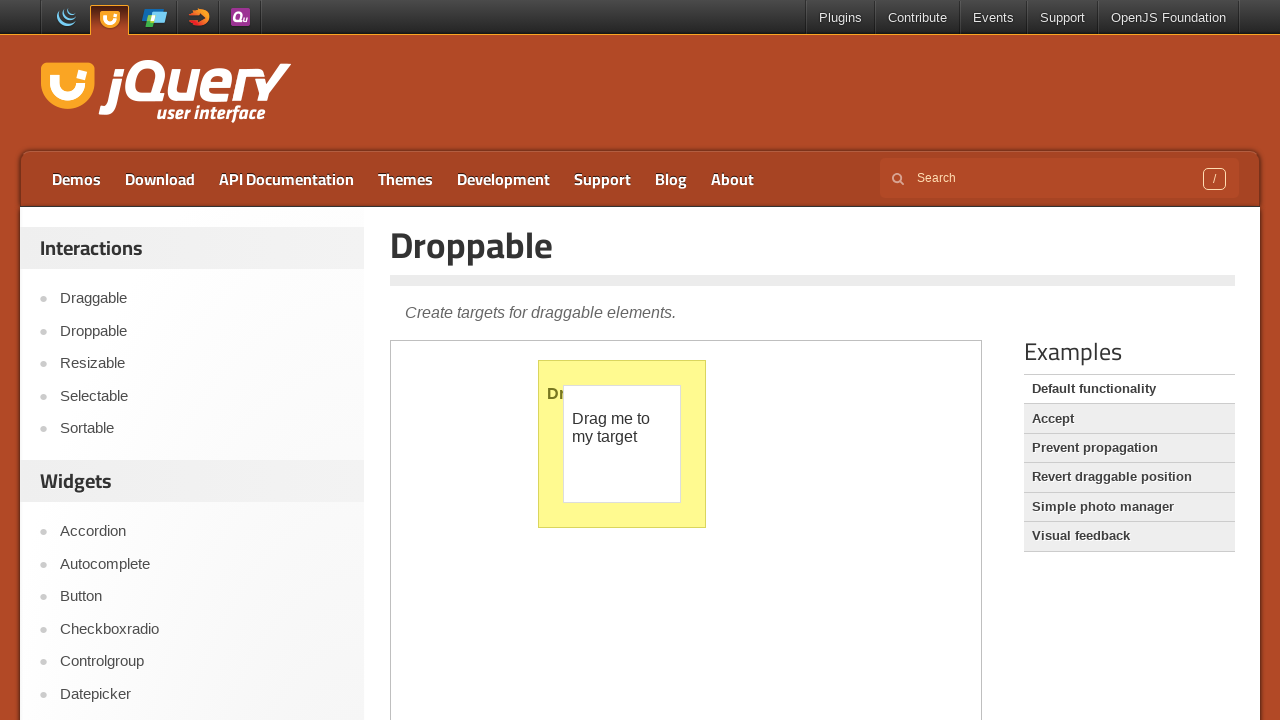

Waited for drag and drop action to complete
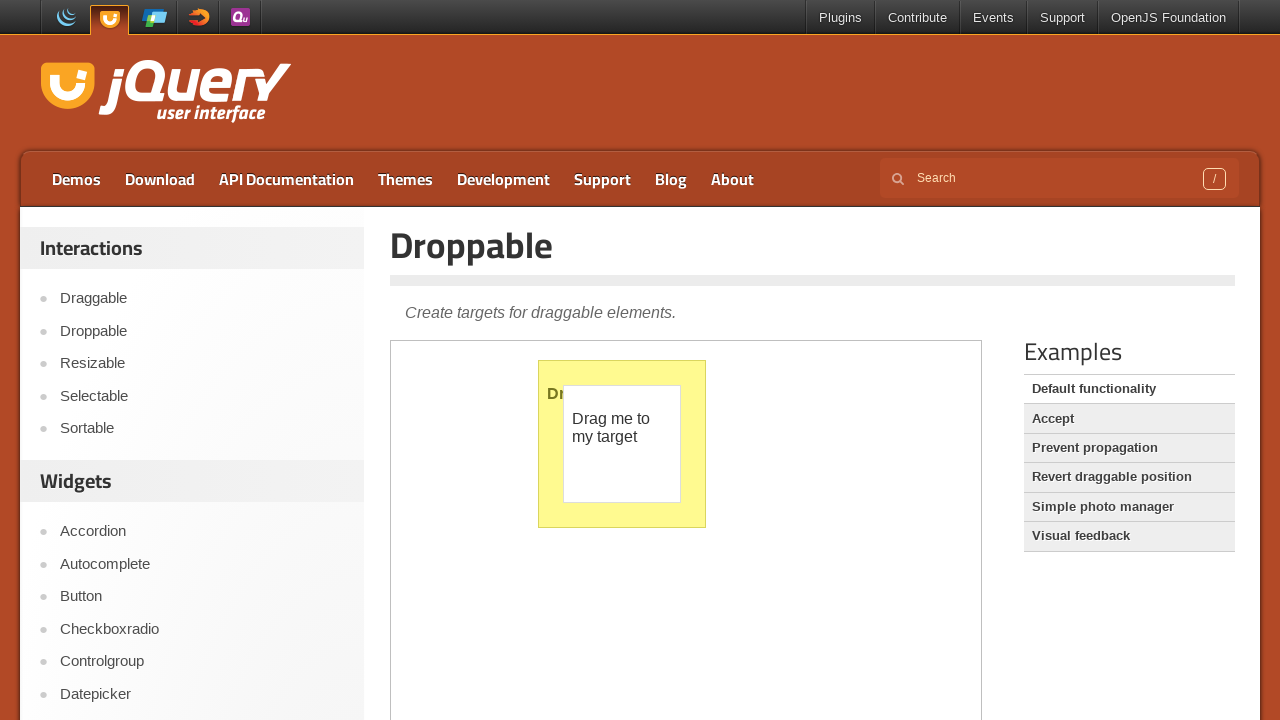

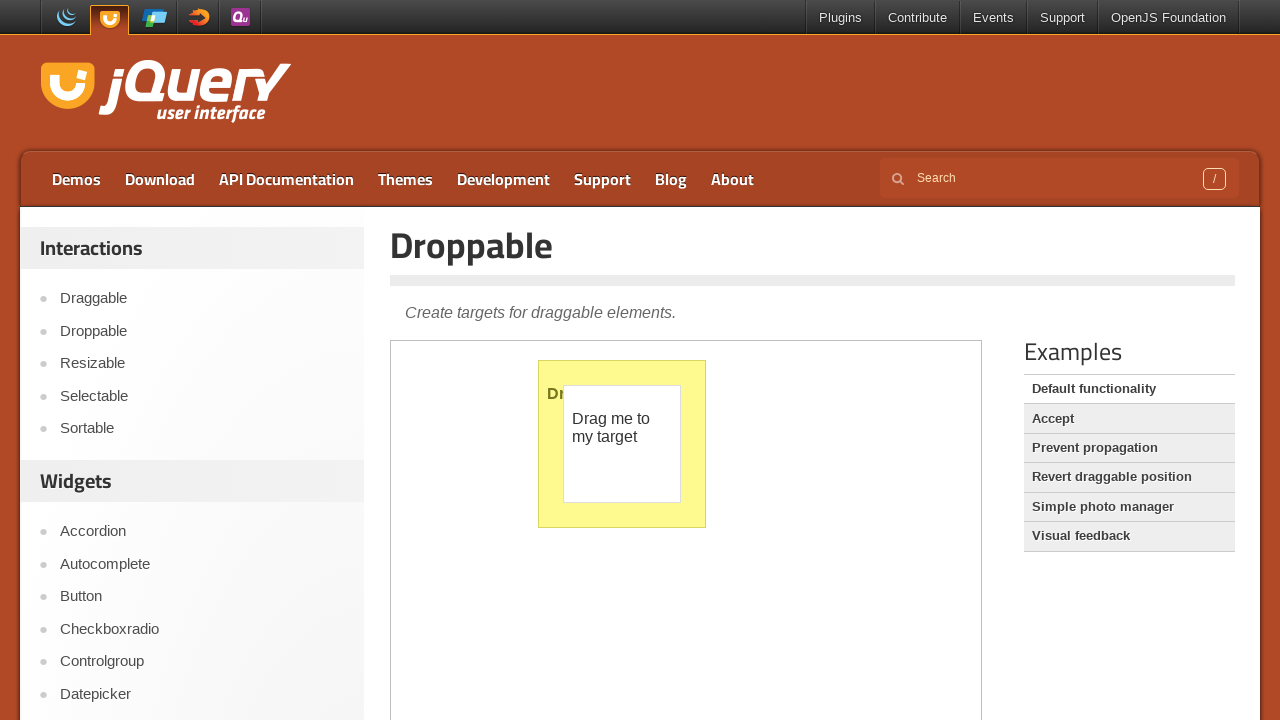